Navigates to a simple form page and clicks the submit button to test basic form submission functionality.

Starting URL: http://suninjuly.github.io/simple_form_find_task.html

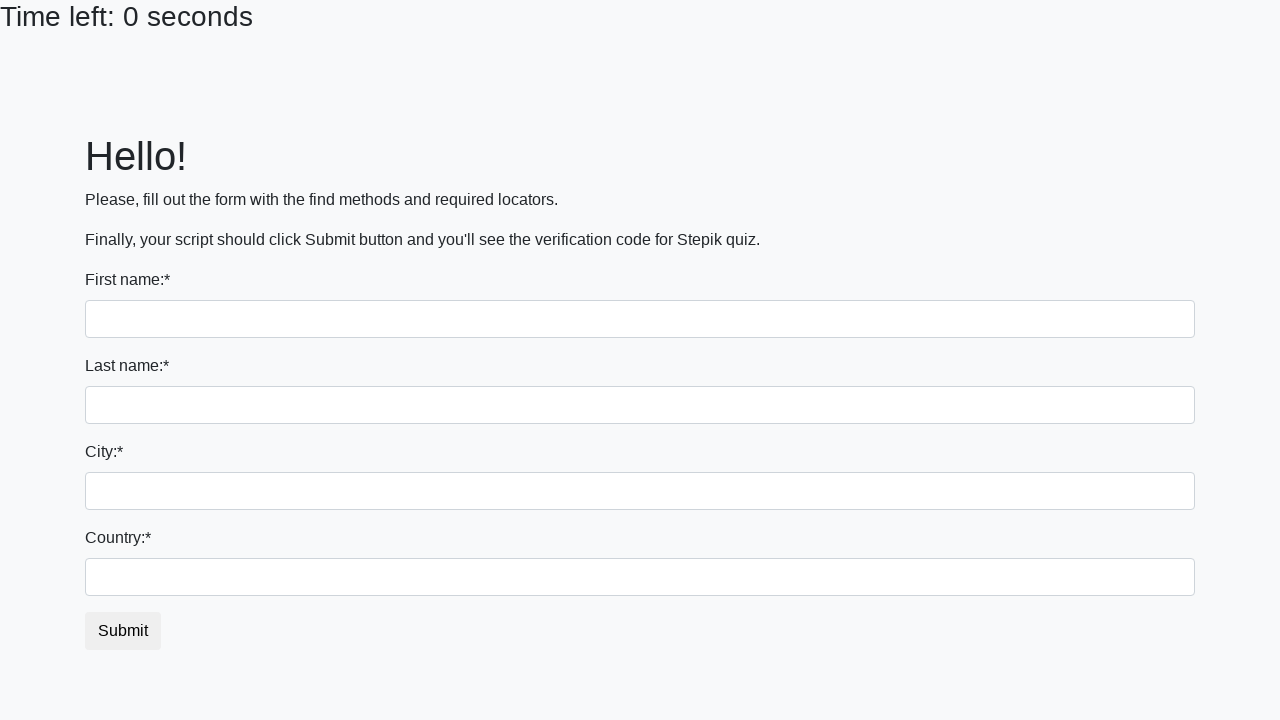

Waited for submit button to be present on the page
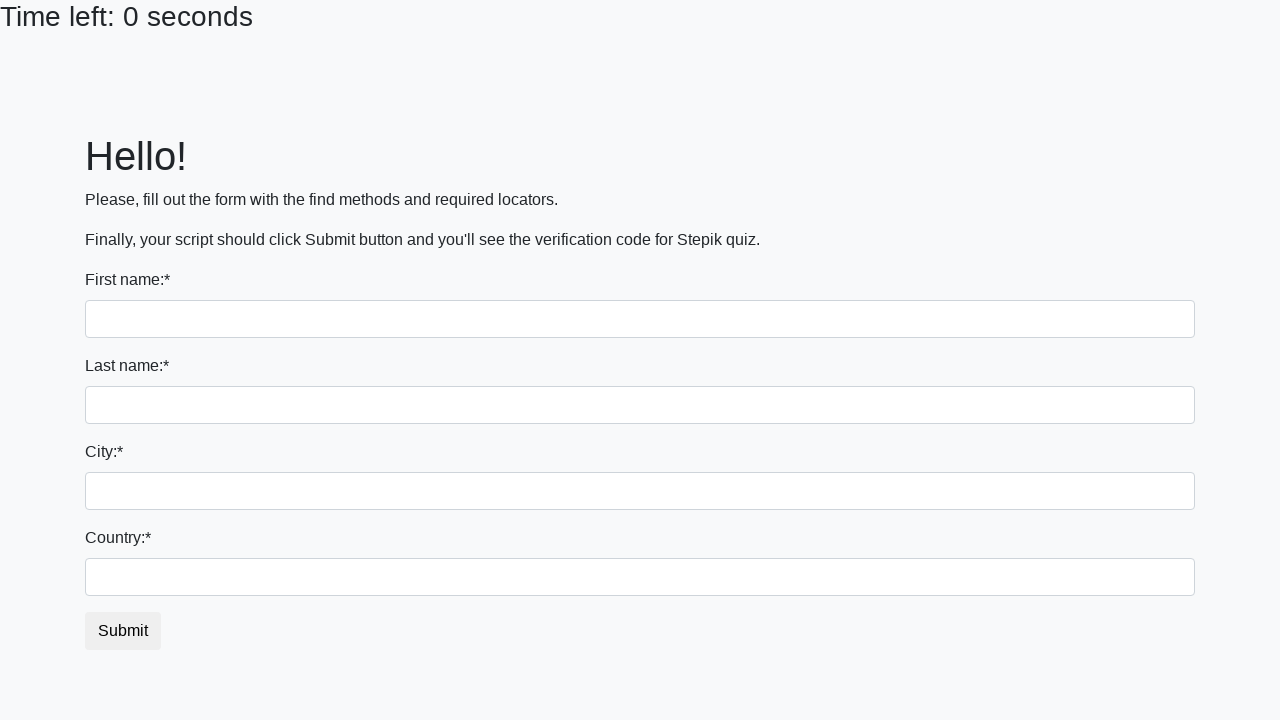

Clicked the submit button to submit the form at (123, 631) on #submit_button
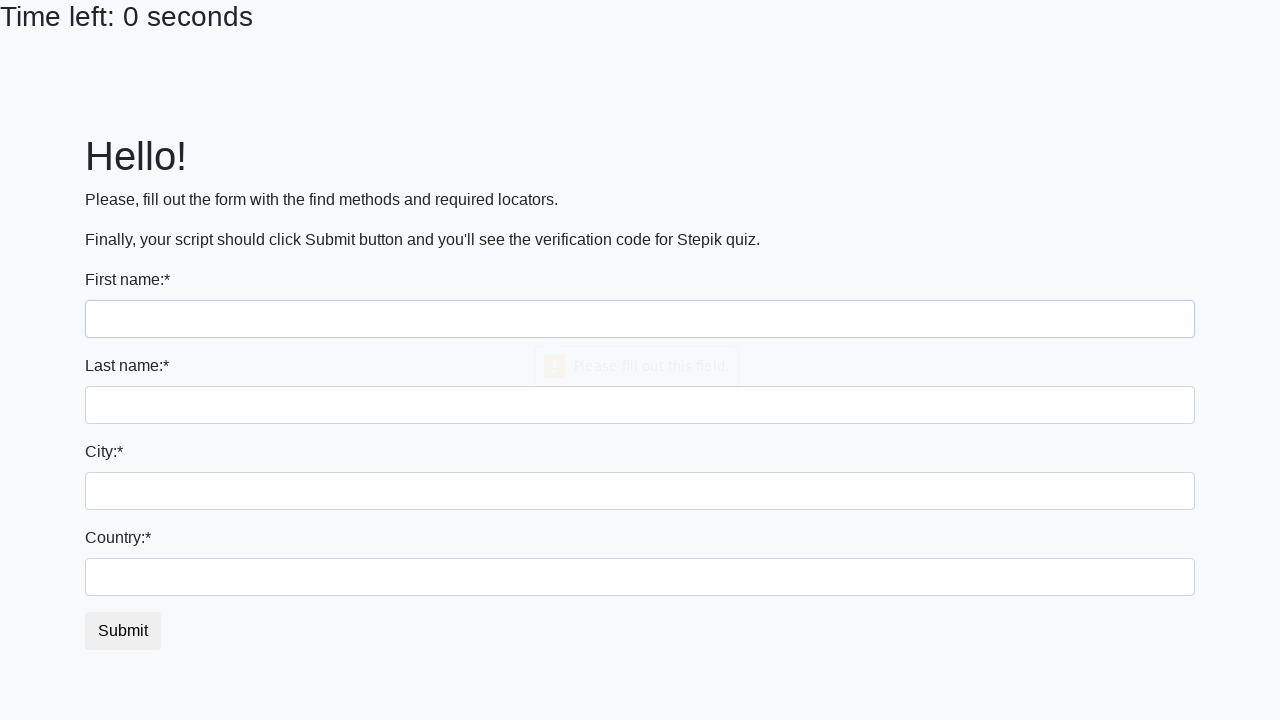

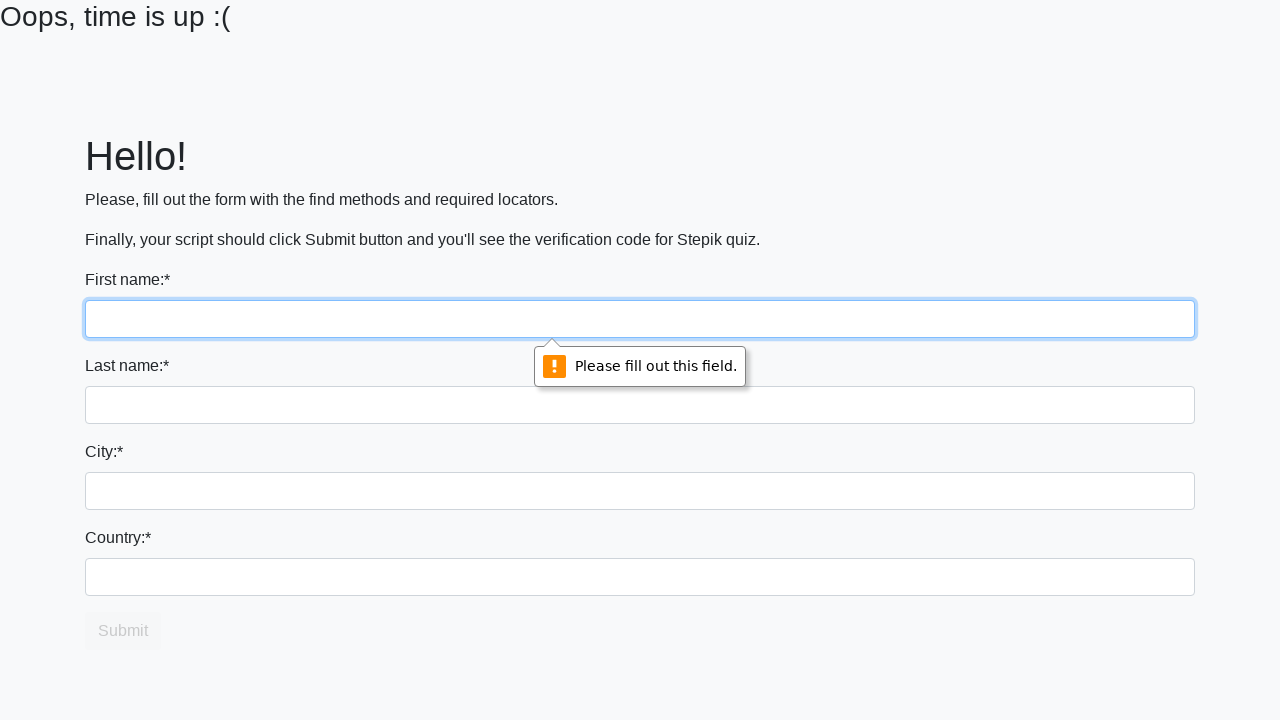